Tests dynamic element loading by clicking a button and waiting for content to appear

Starting URL: https://syntaxprojects.com/dynamic-elements-loading.php

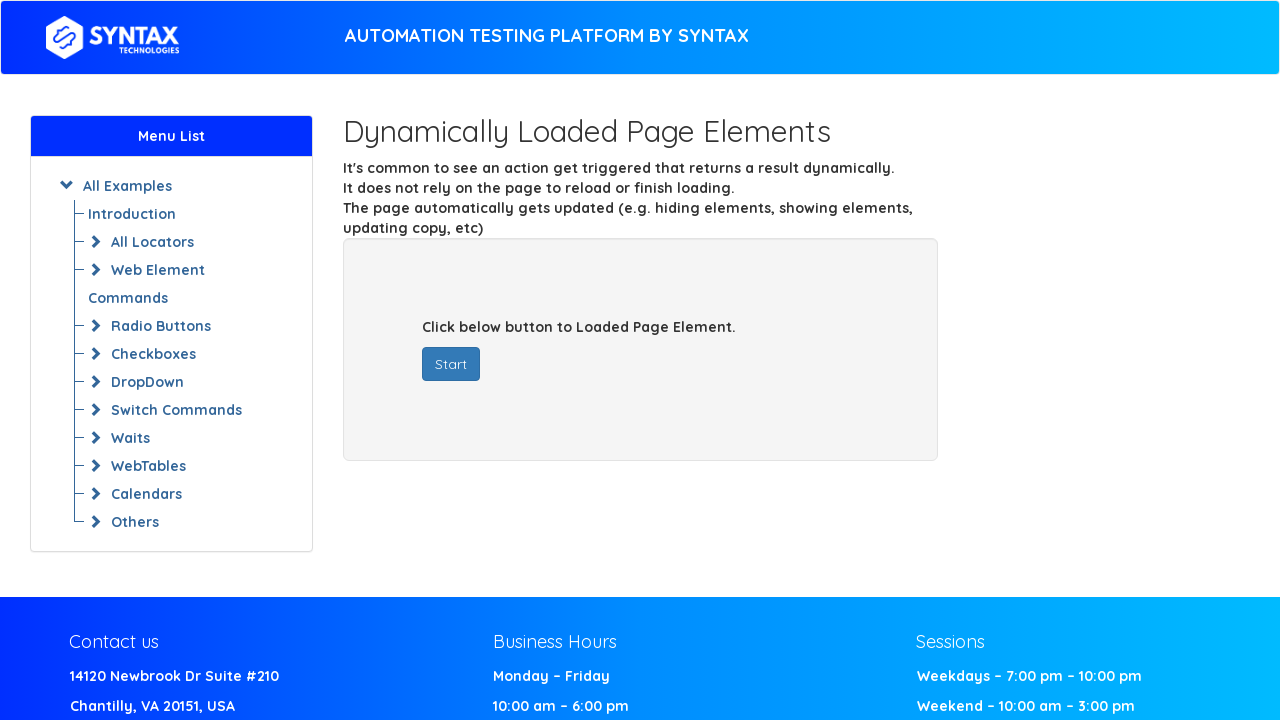

Clicked start button to trigger dynamic content loading at (451, 364) on #startButton
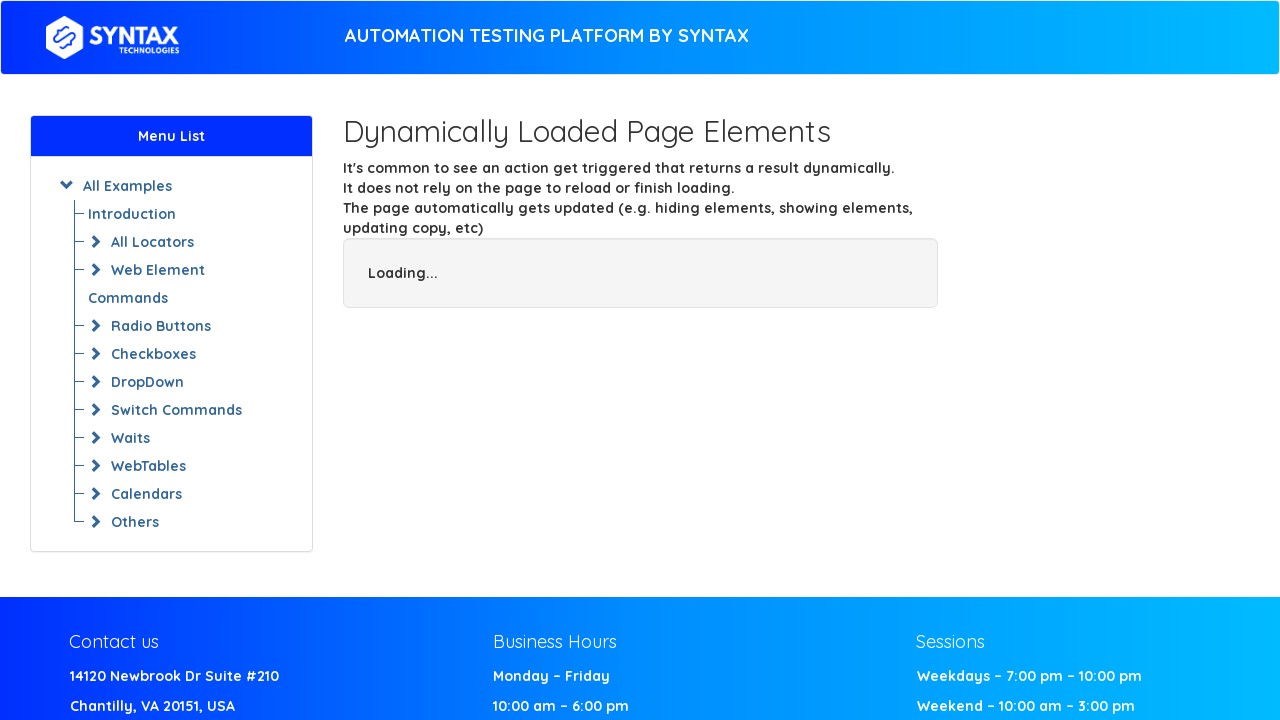

Dynamic content 'Welcome Syntax Technologies' appeared and became visible
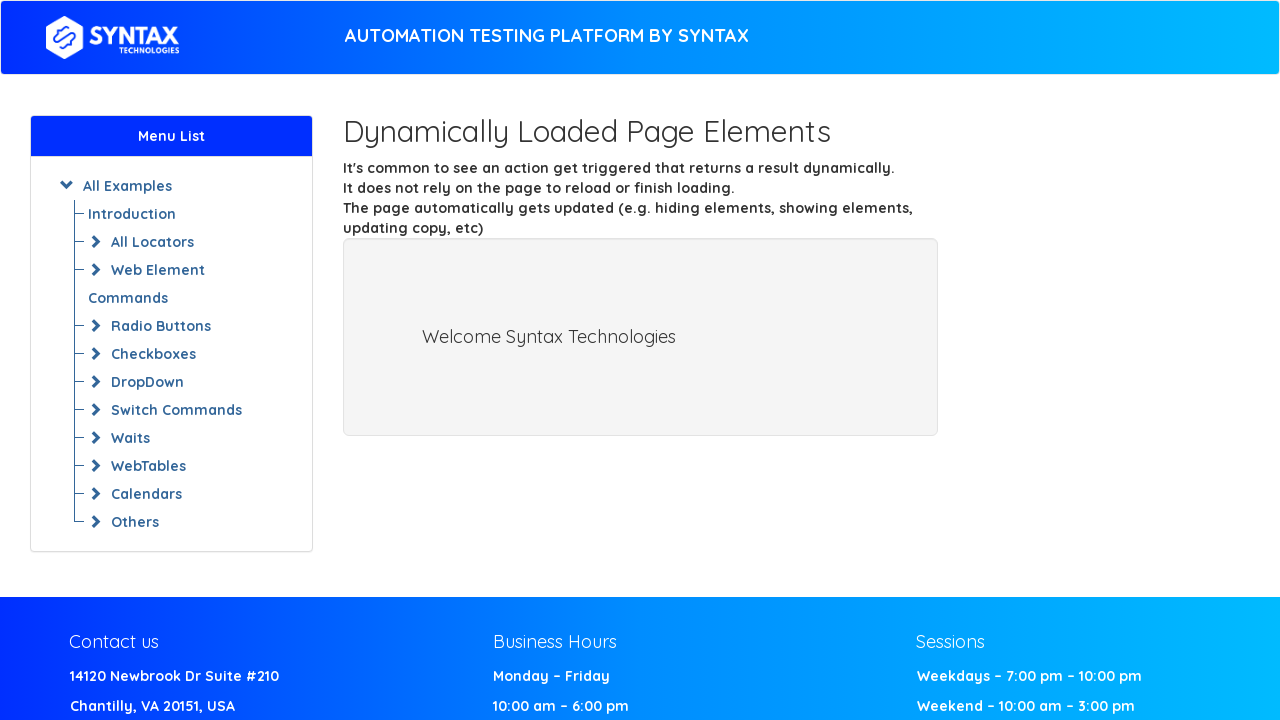

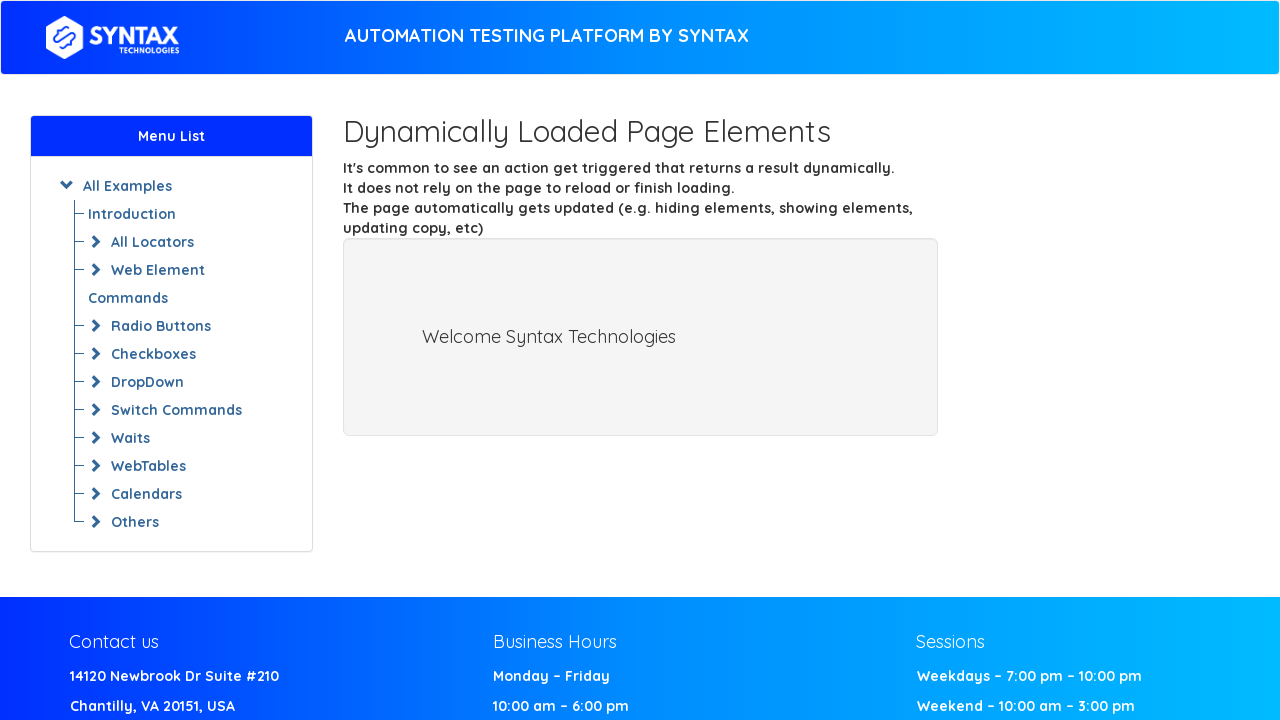